Tests alert handling functionality by triggering and interacting with different types of JavaScript alerts (alert box, confirm box, and prompt box)

Starting URL: https://www.hyrtutorials.com/p/alertsdemo.html

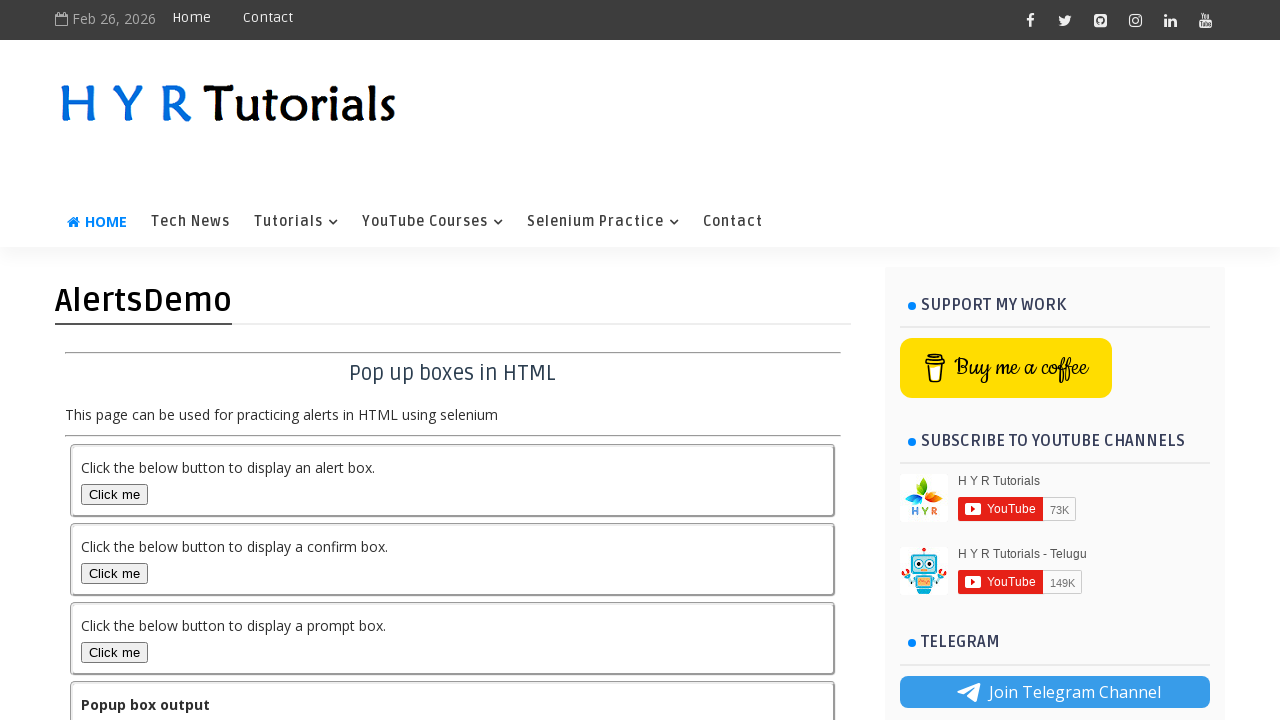

Navigated to alerts demo page
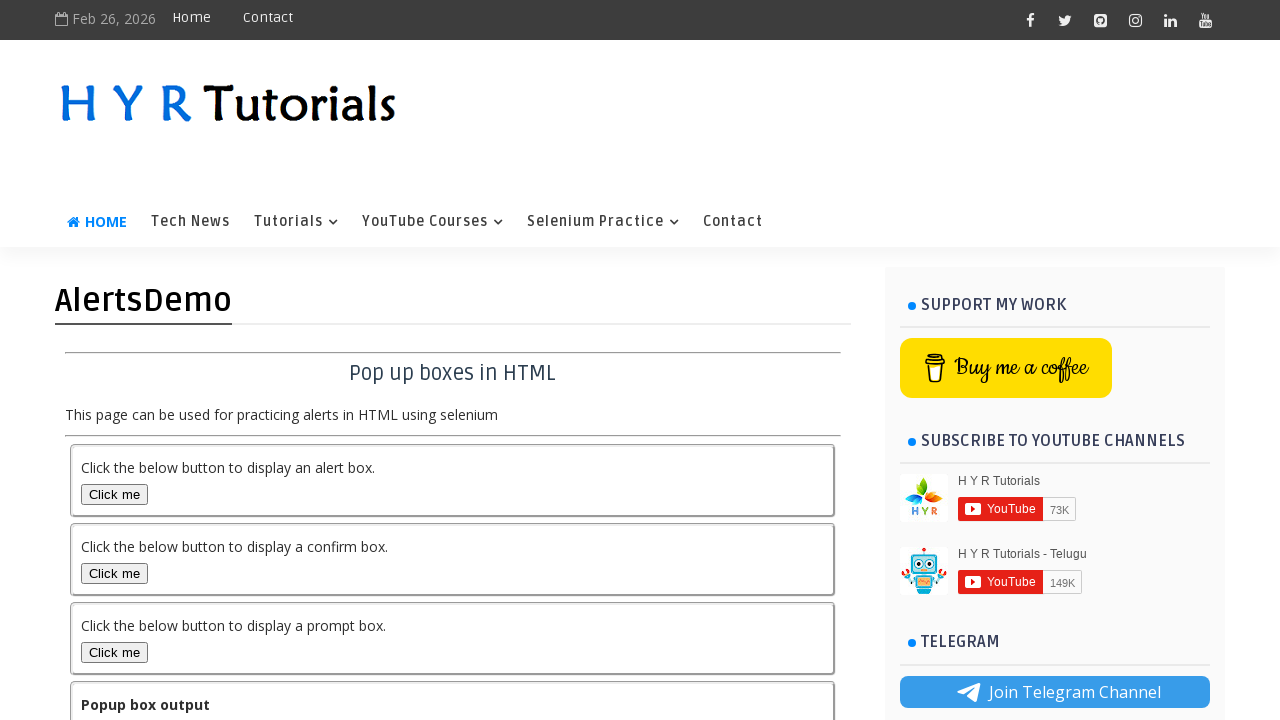

Clicked alert box button at (114, 494) on #alertBox
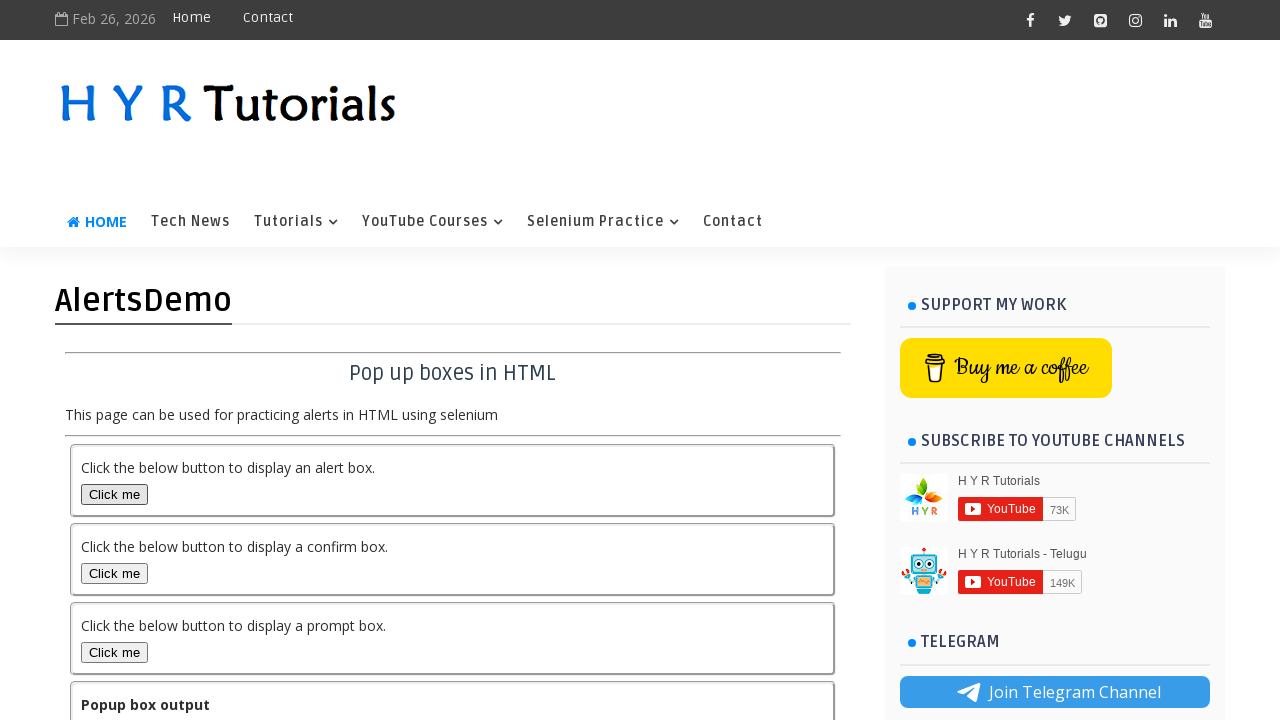

Set up dialog handler to accept alert box
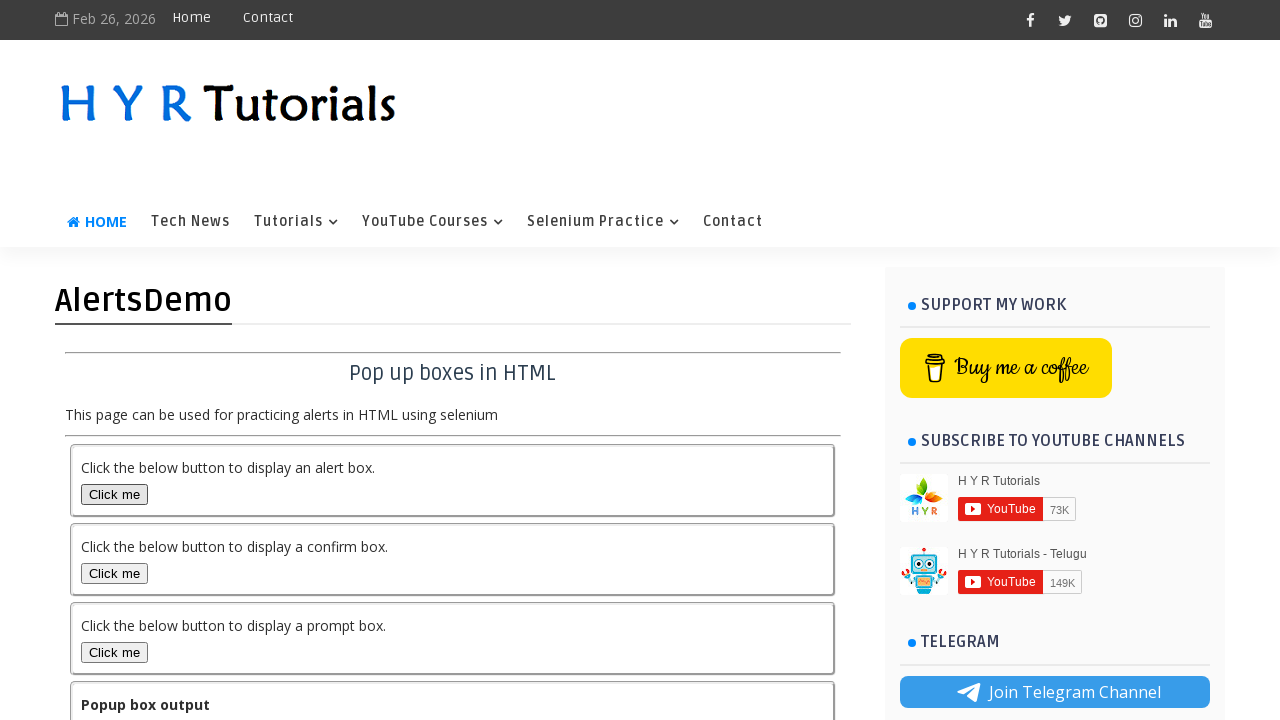

Waited for alert box to be handled
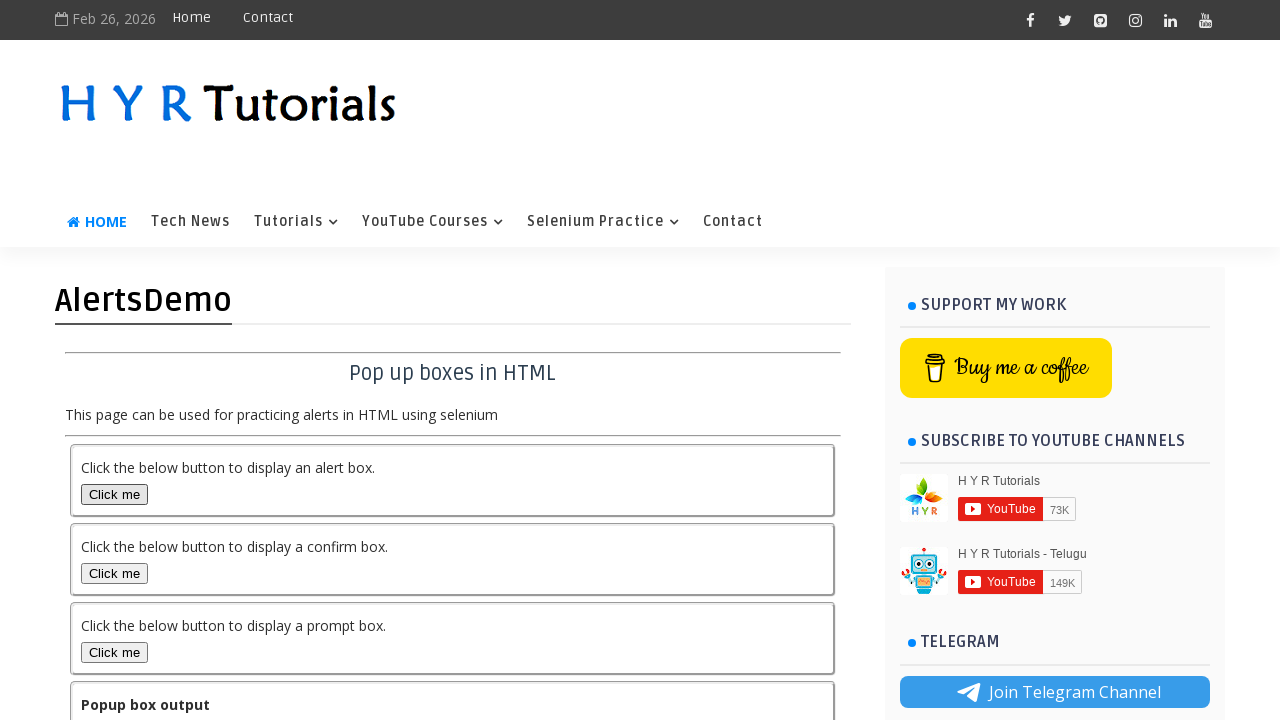

Clicked confirm box button at (114, 573) on #confirmBox
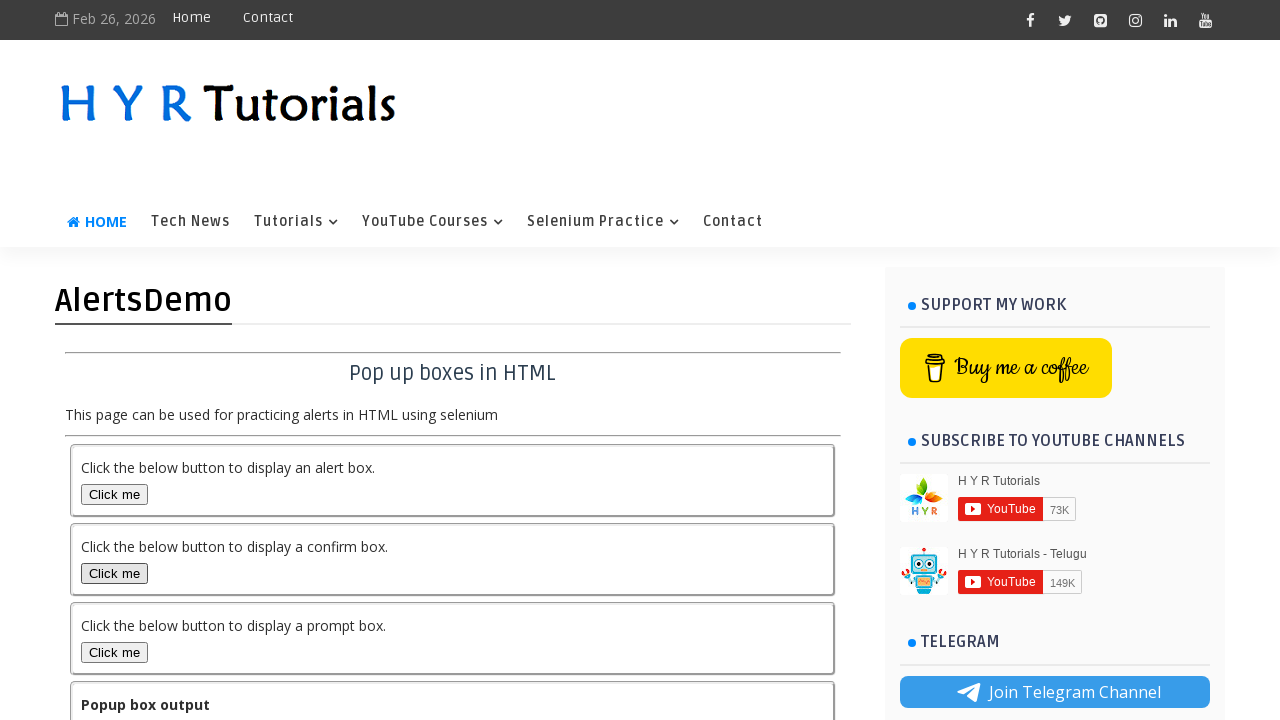

Set up dialog handler to dismiss confirm box
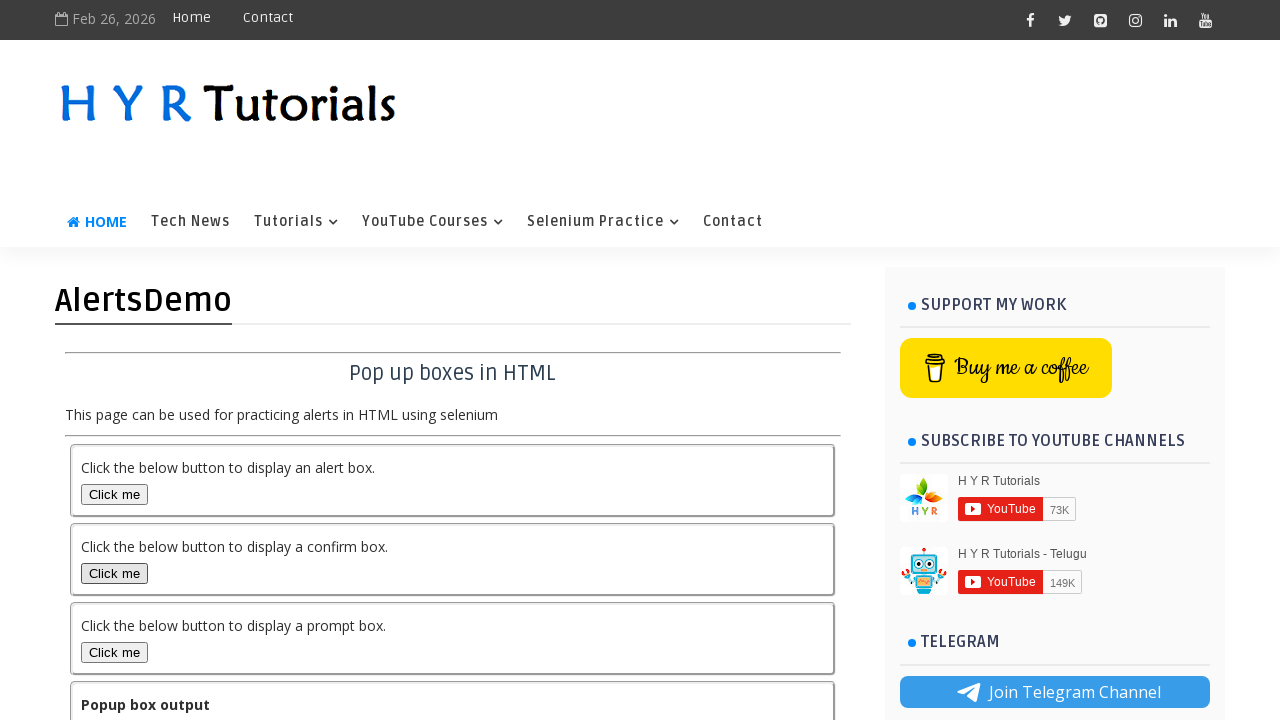

Waited for confirm box to be handled
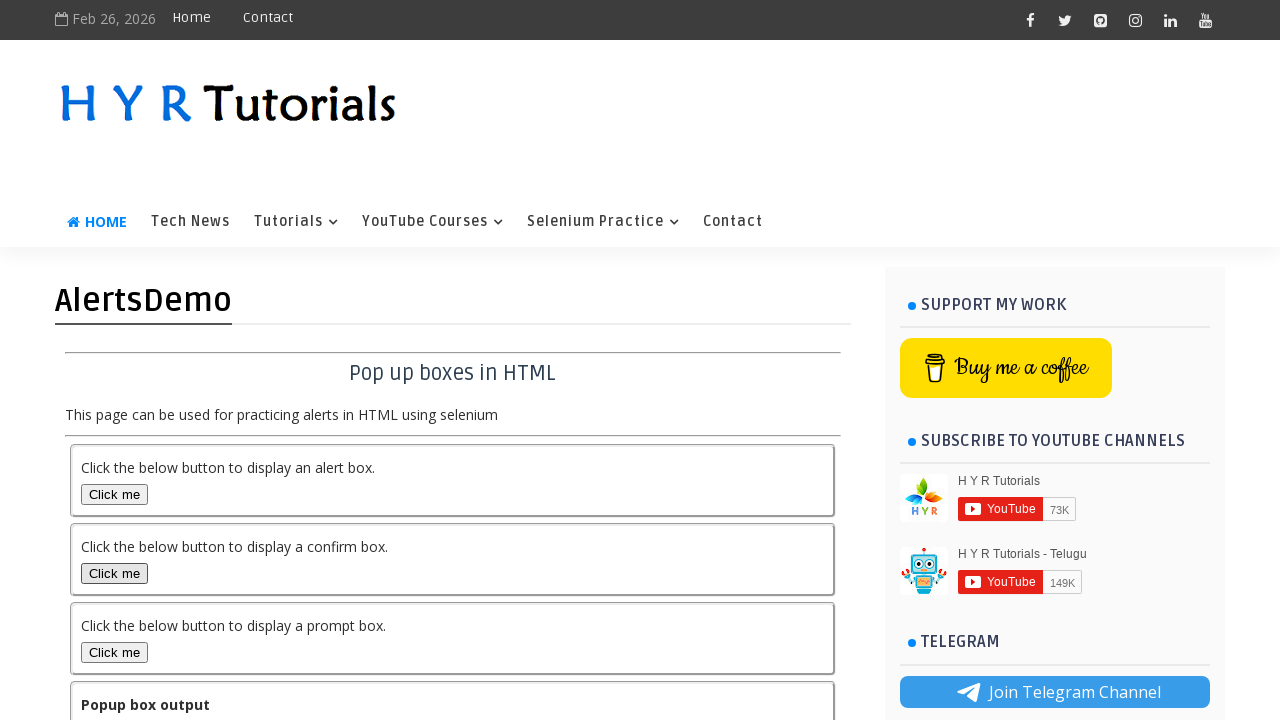

Clicked prompt box button at (114, 652) on #promptBox
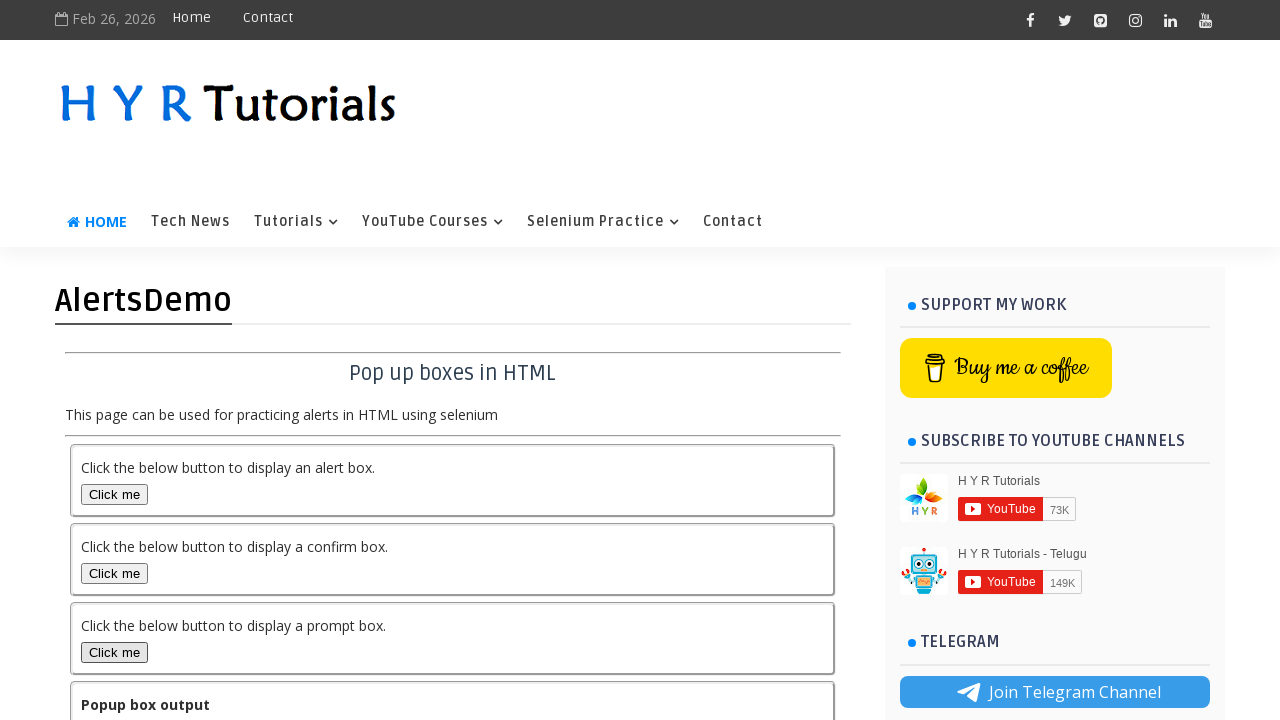

Set up dialog handler to accept prompt box with text 'Tony Tenev'
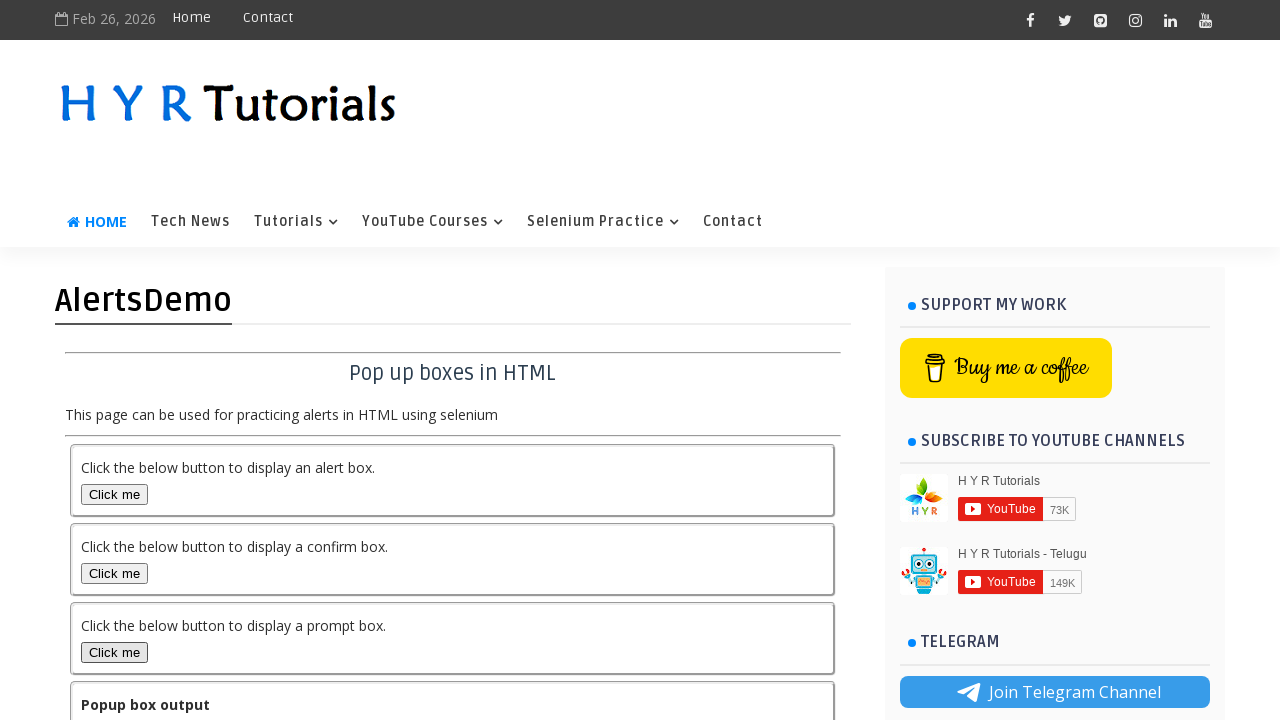

Waited for prompt box to be handled
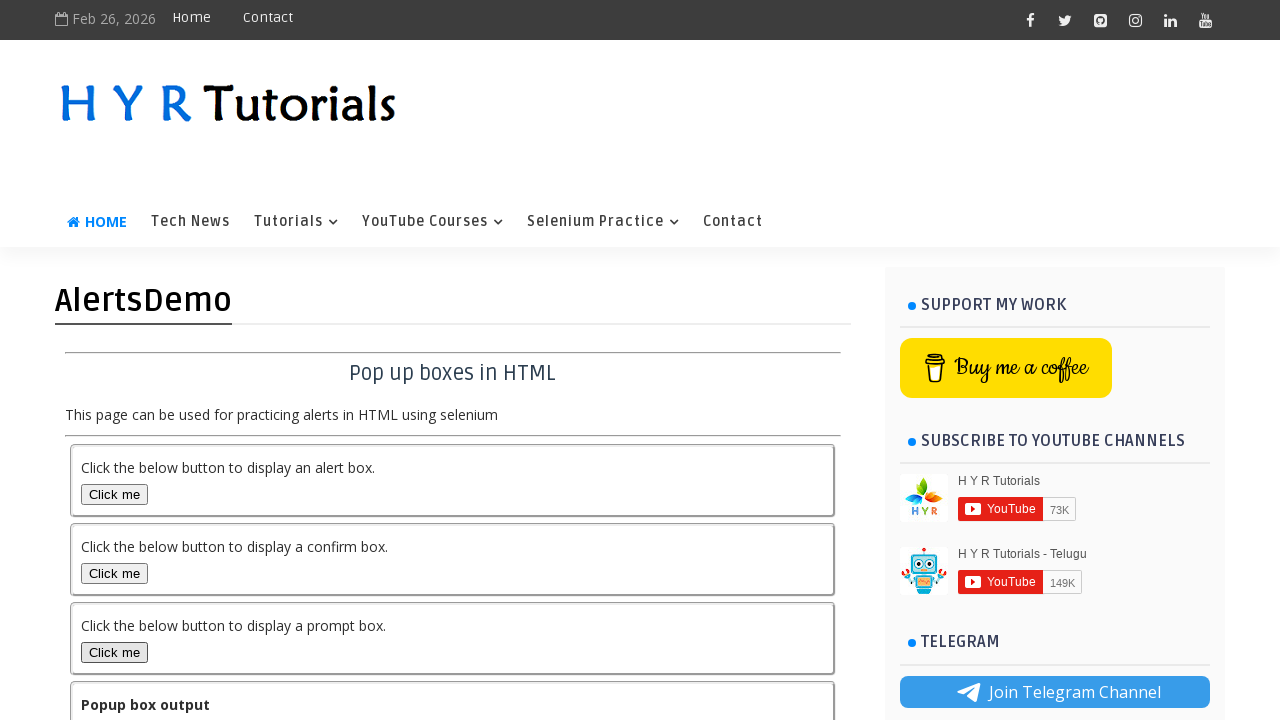

Verified output element is displayed
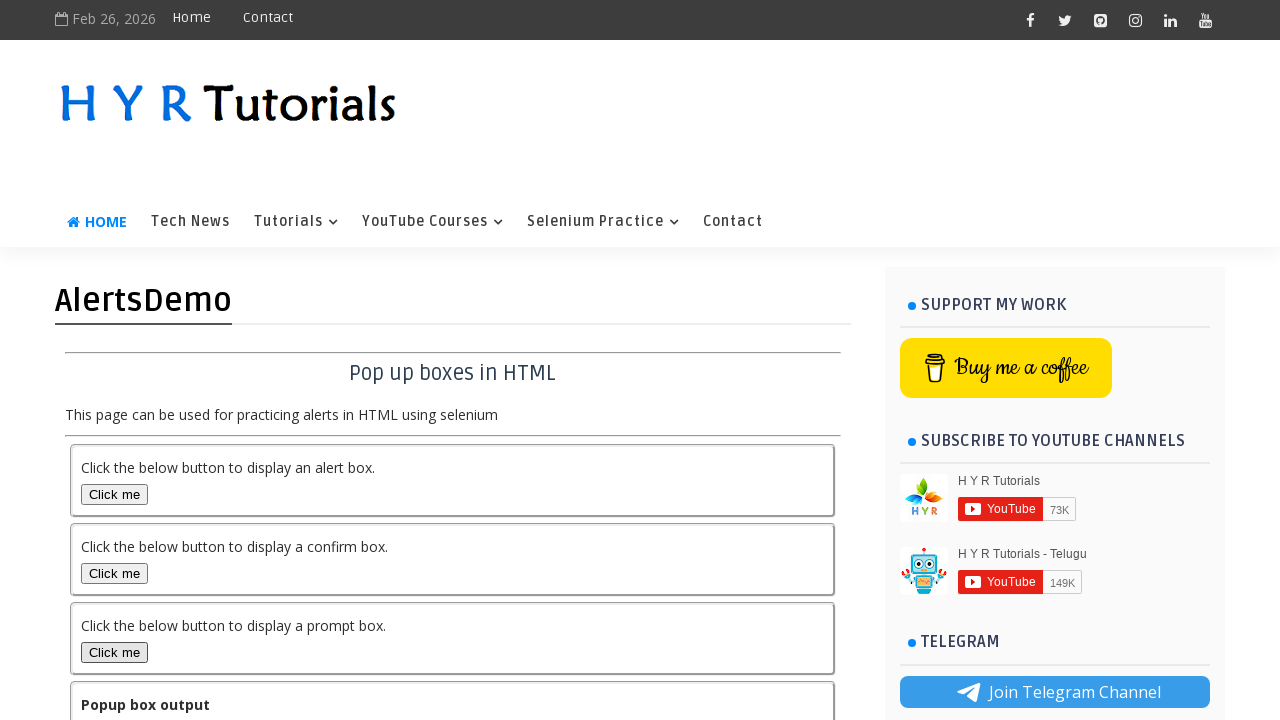

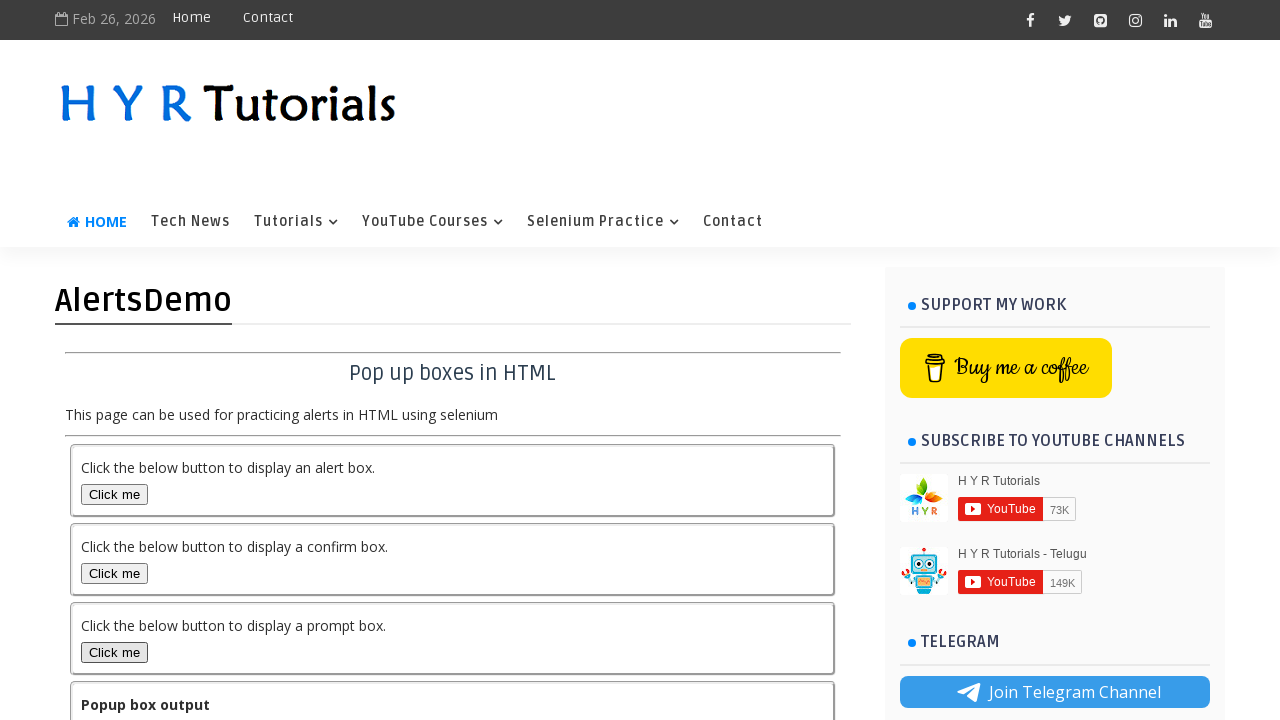